Tests the French verb conjugation functionality on Reverso by entering a verb, clicking the conjugate button, and verifying that conjugation results are displayed for present and future tenses.

Starting URL: https://conjugator.reverso.net/conjugation-french.html

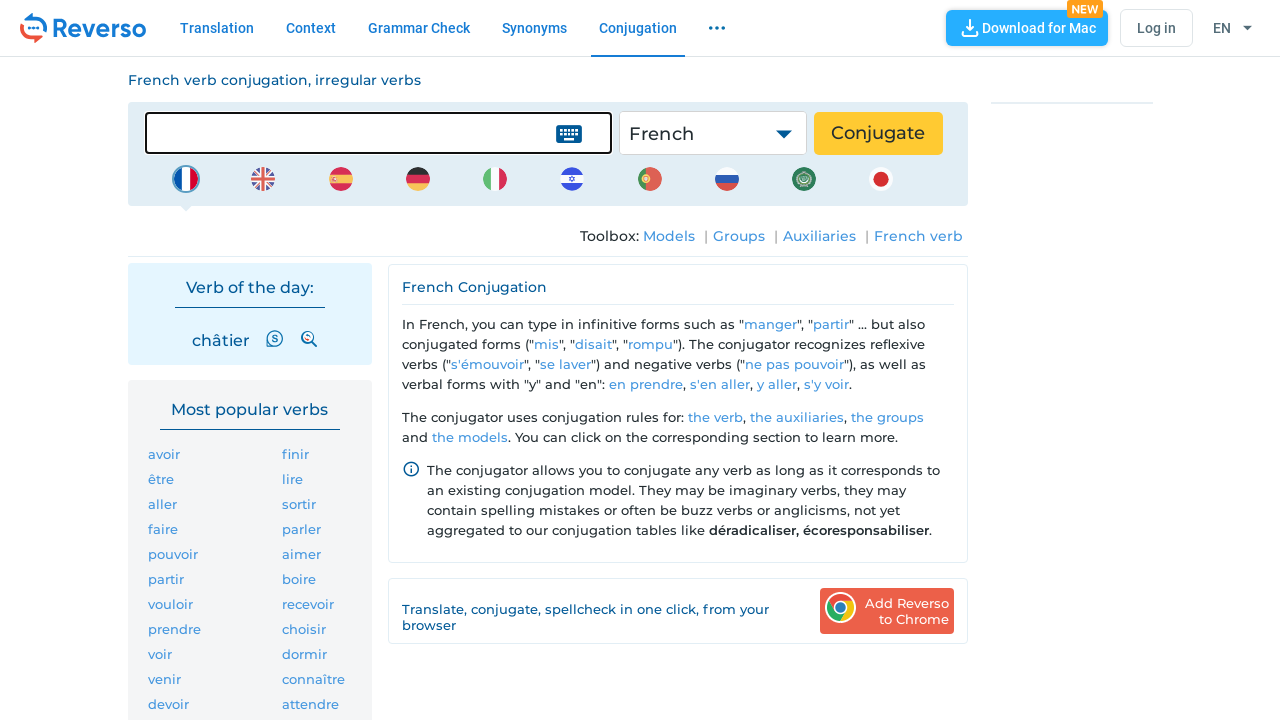

Entered French verb 'sortir' in the input field on input[name='ctl00$txtVerb']
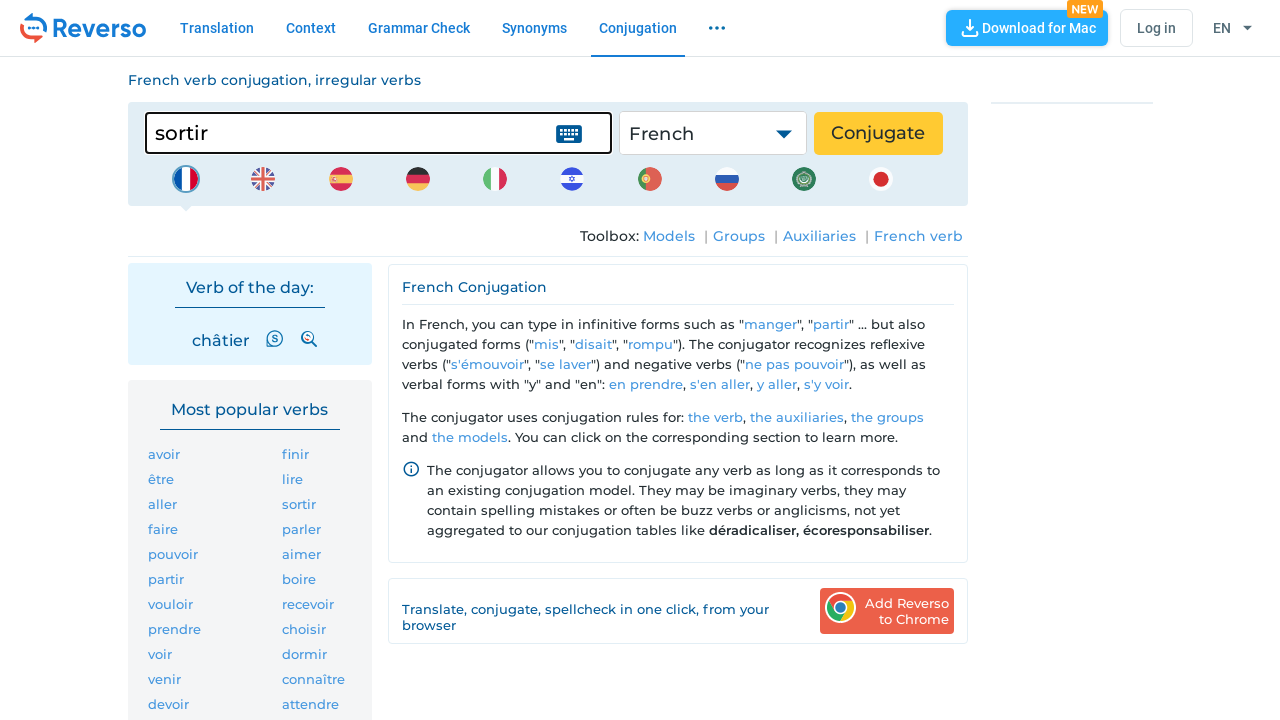

Clicked the conjugate button at (878, 134) on #lbConjugate
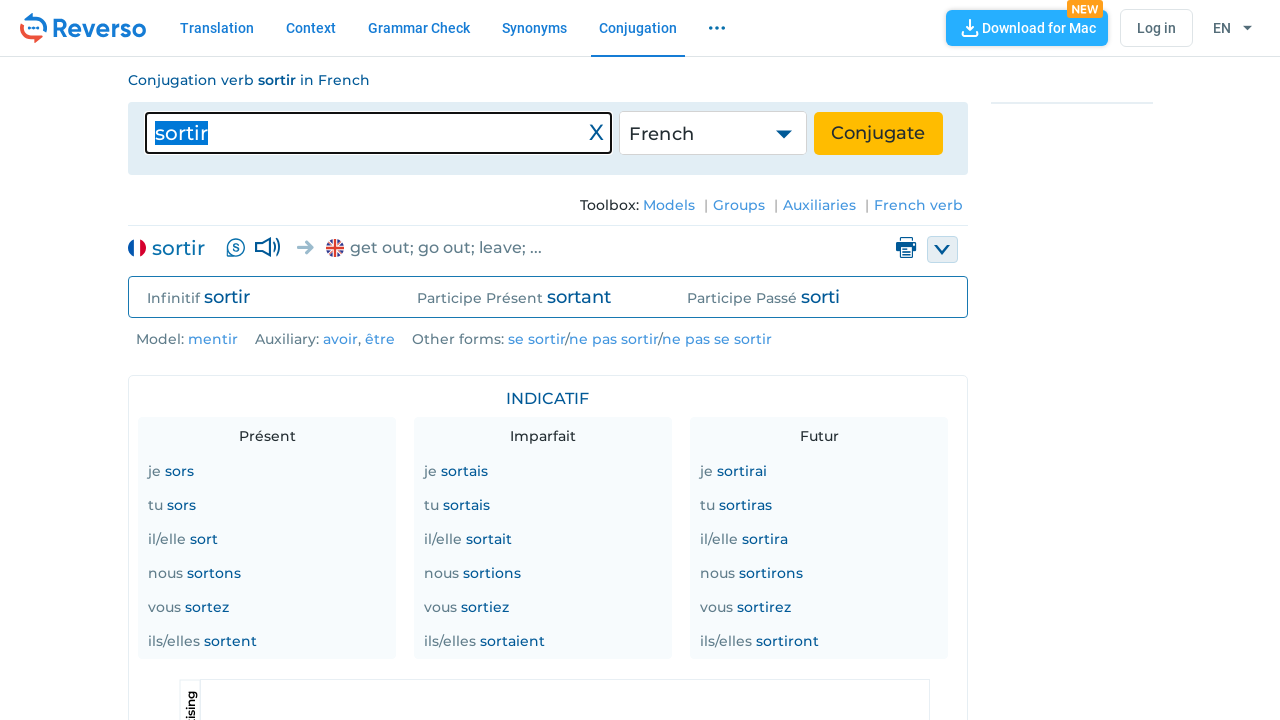

Waited for present tense conjugation section to appear
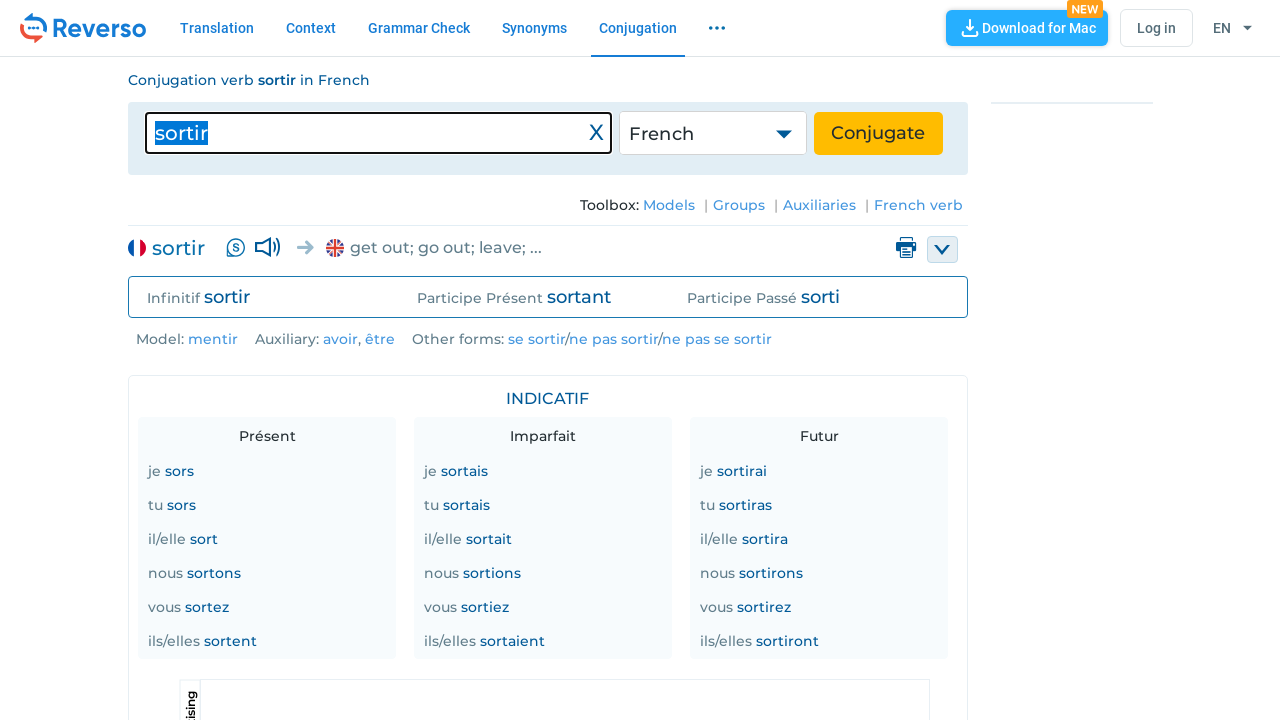

Verified conjugation tables are visible
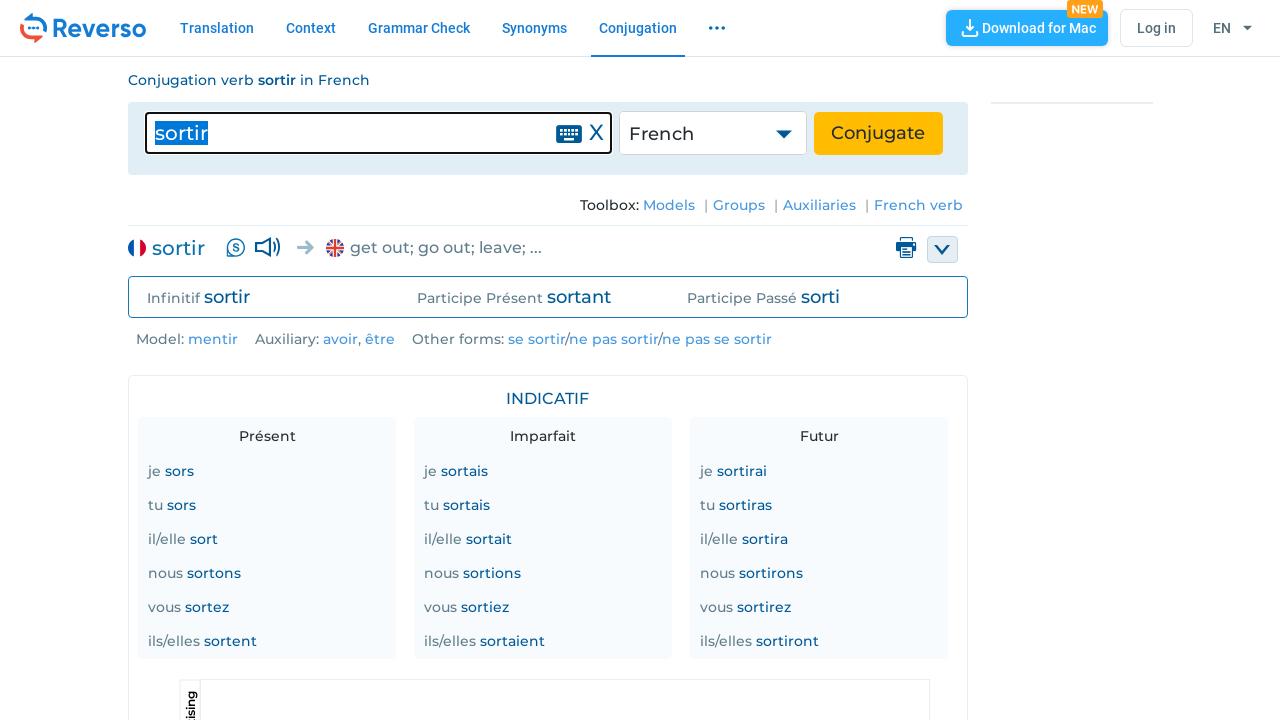

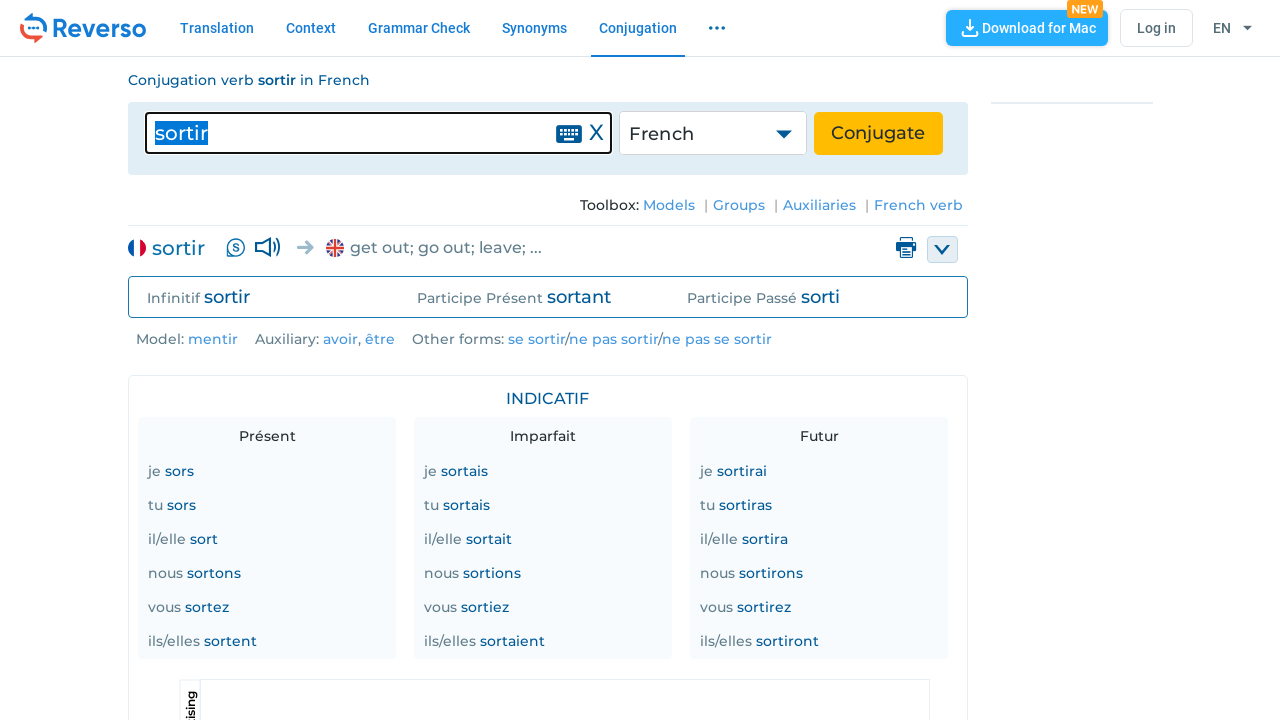